Tests loading functionality by clicking a green button and waiting for the green color element to become visible

Starting URL: https://kristinek.github.io/site/examples/loading_color

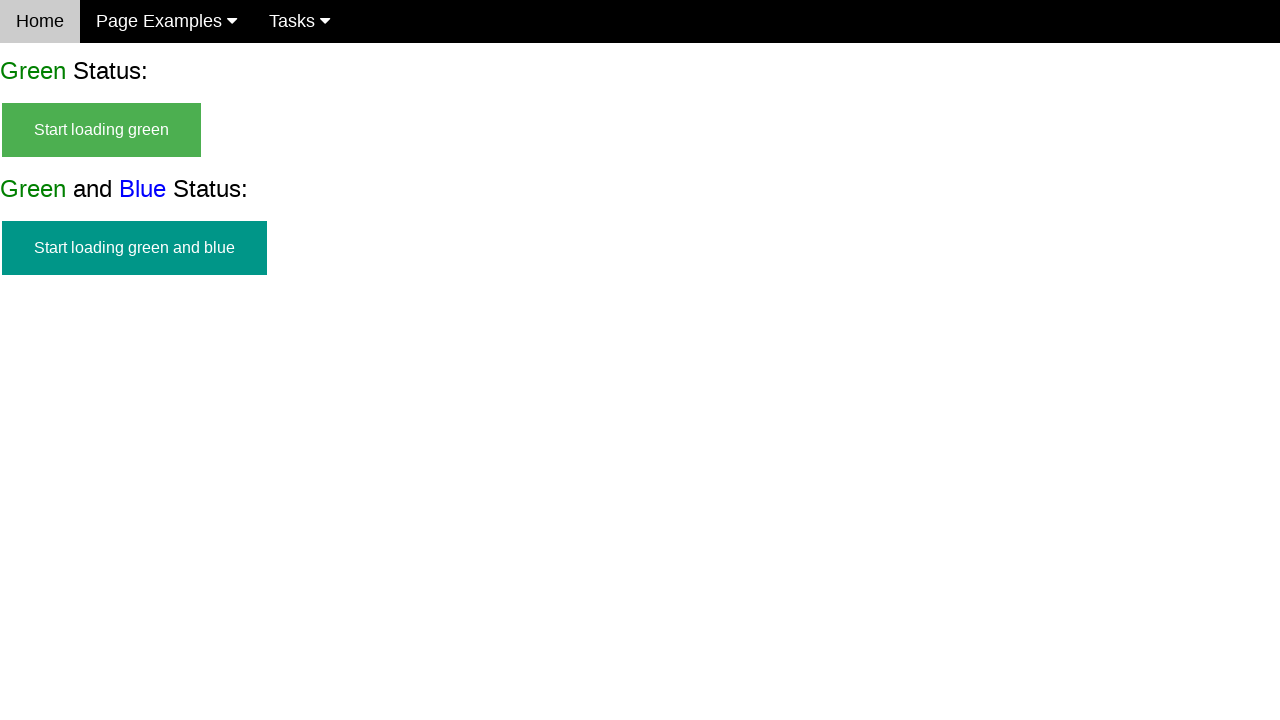

Clicked the green button to start loading at (102, 130) on #start_green
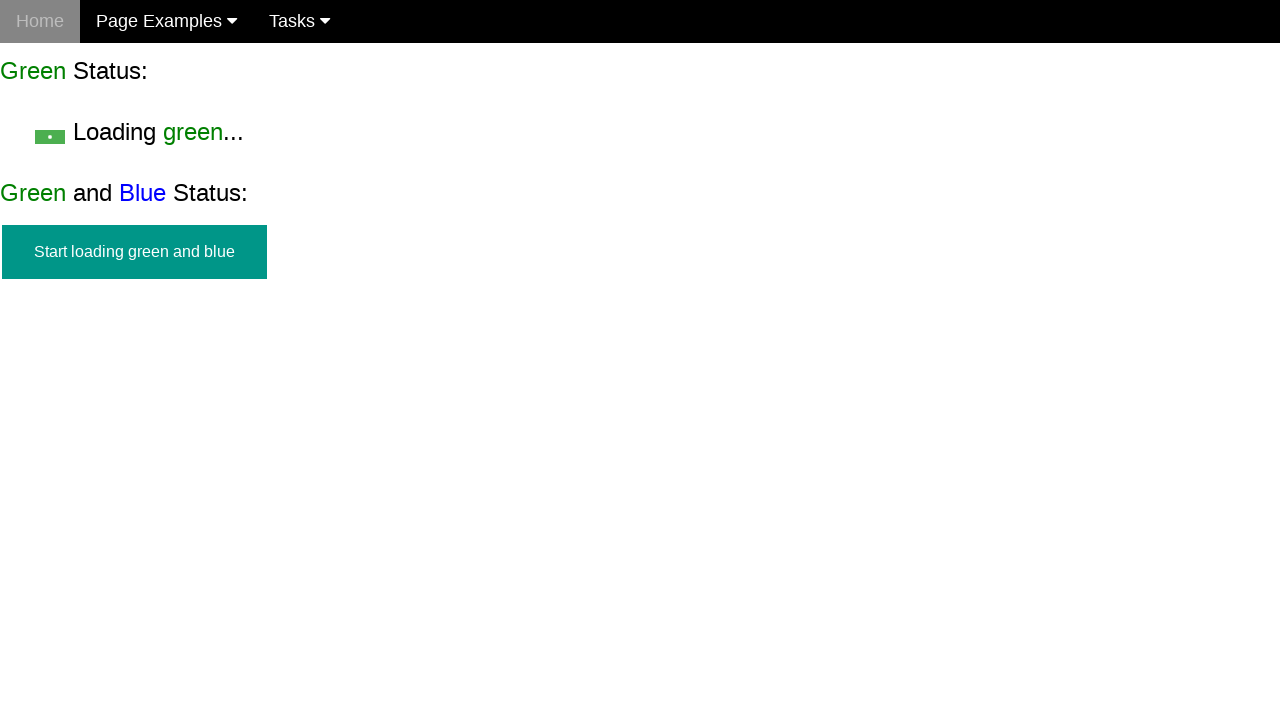

Green color element became visible after loading completed
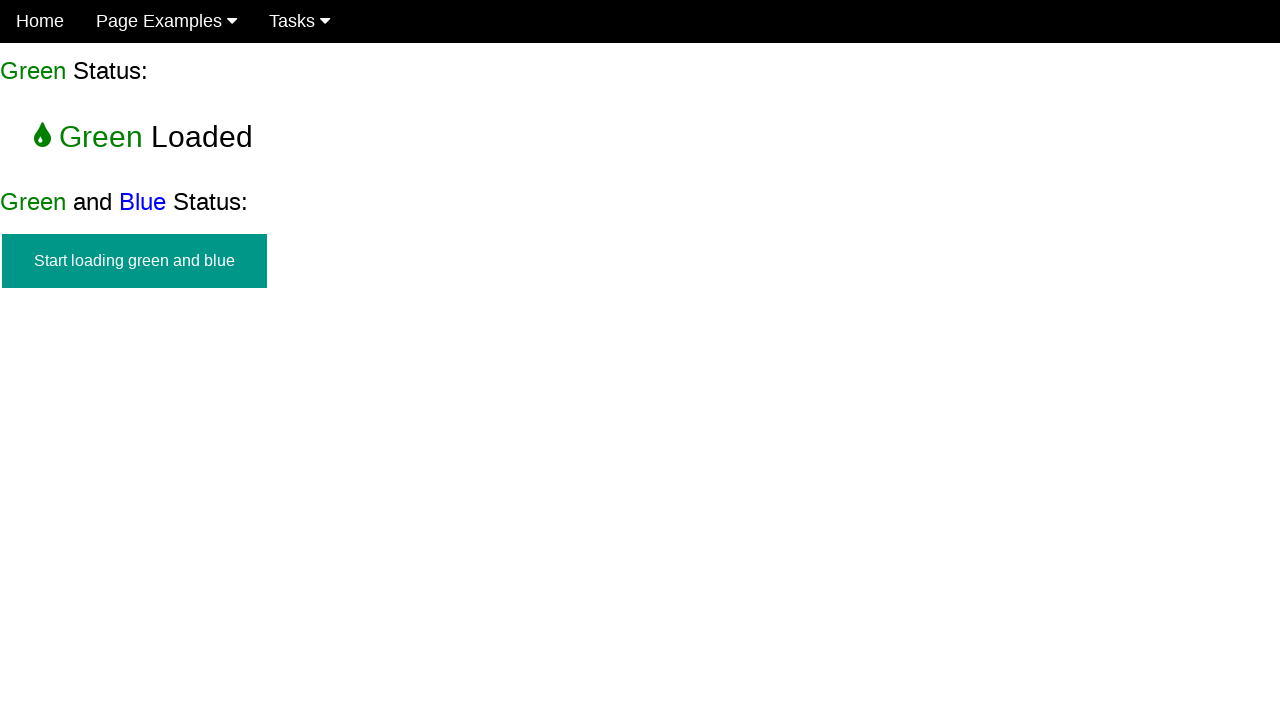

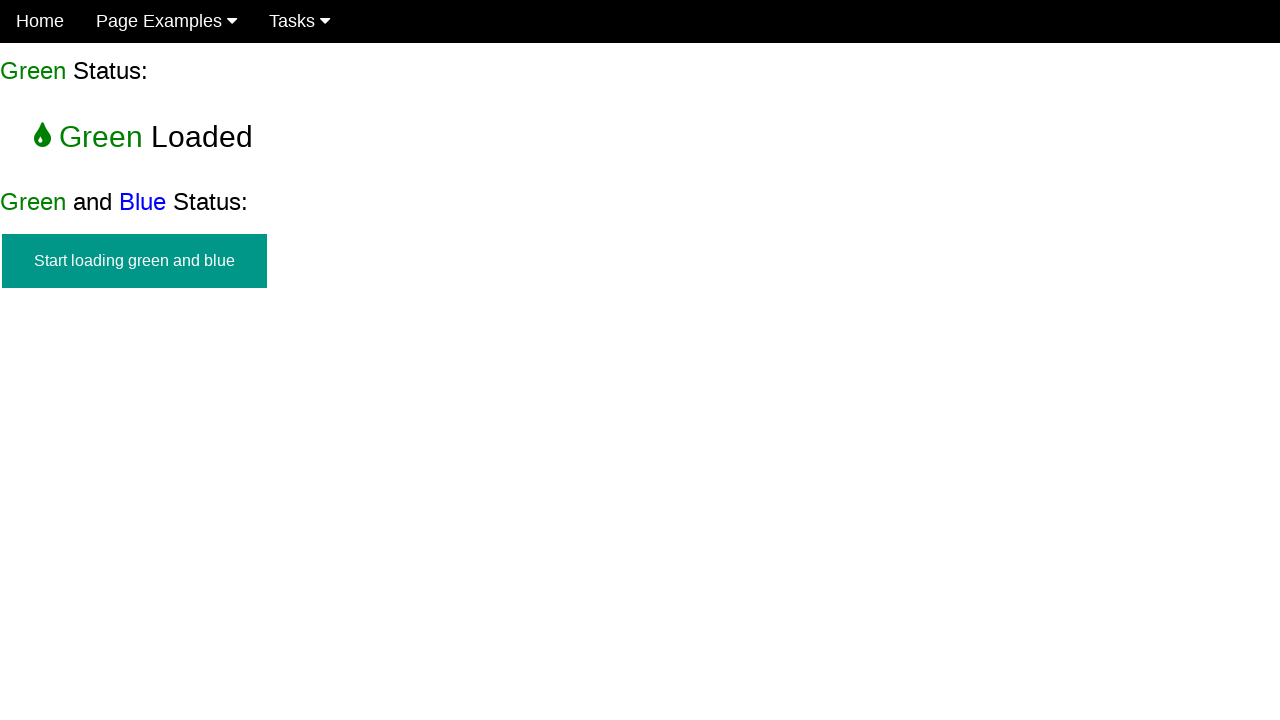